Tests drag and drop functionality within an iframe by dragging an element and dropping it onto a target area

Starting URL: https://jqueryui.com/droppable/

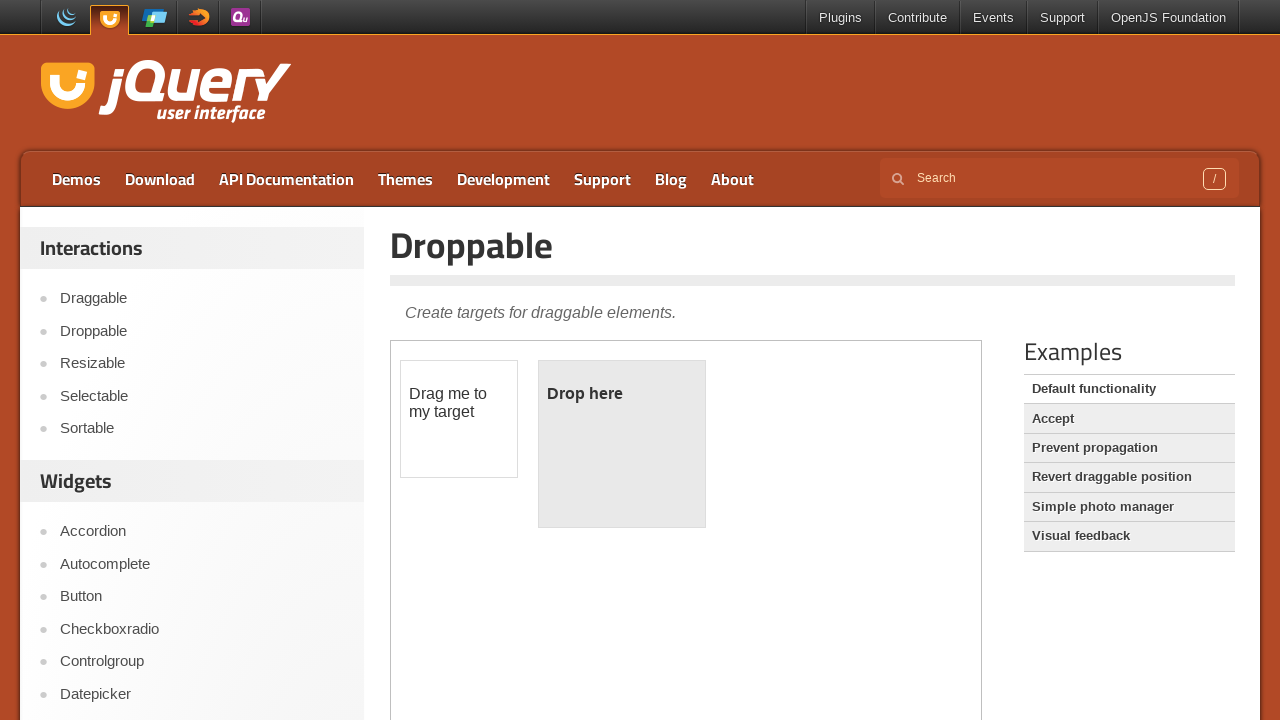

Located the demo iframe containing drag and drop functionality
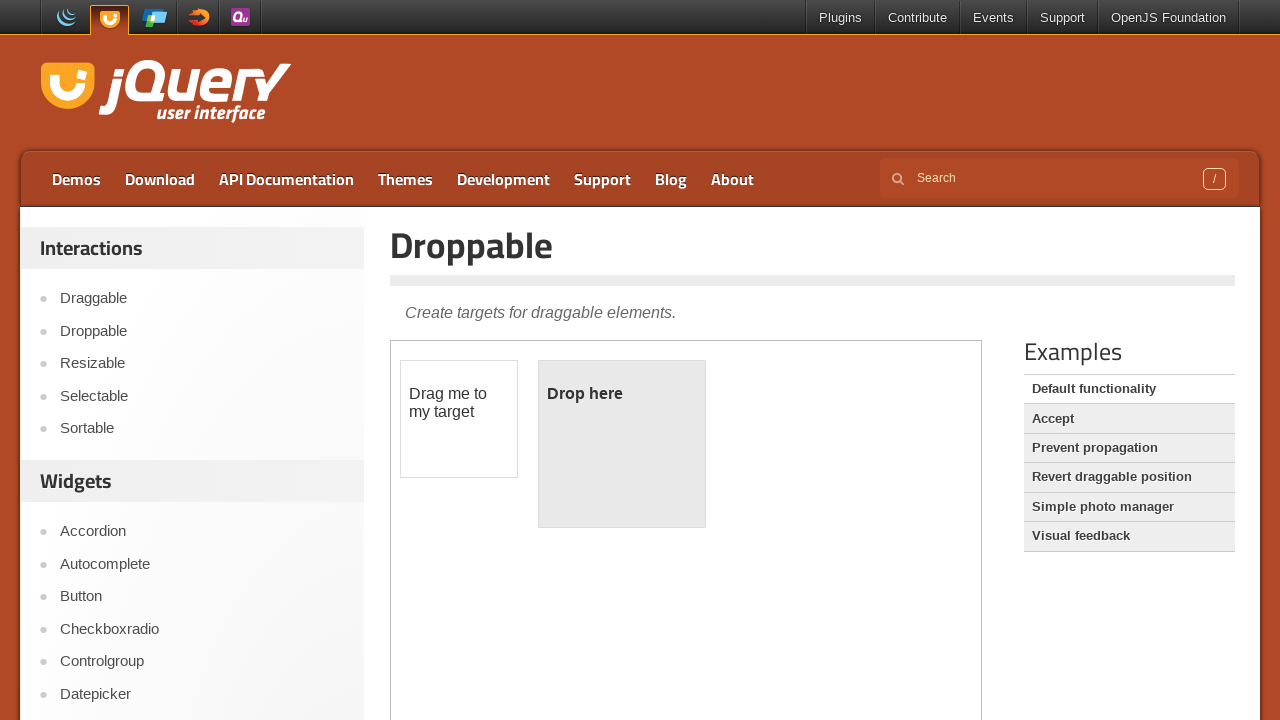

Located the draggable source element
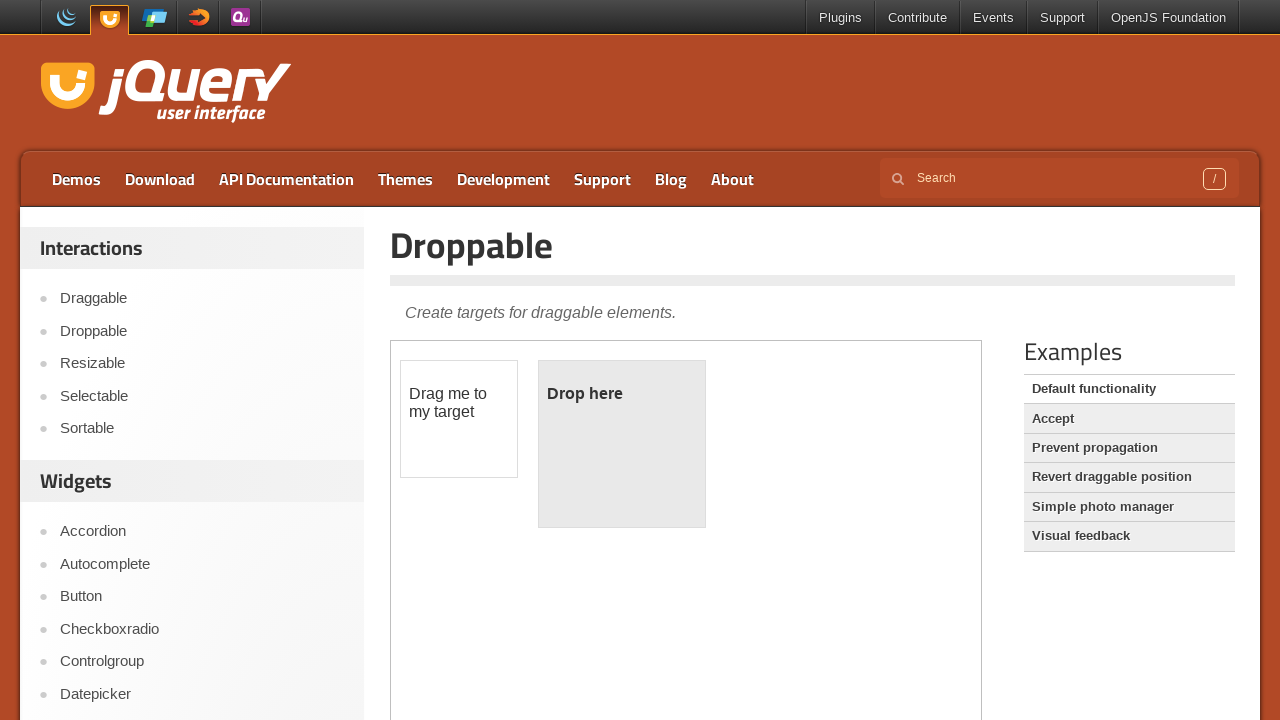

Located the droppable target element
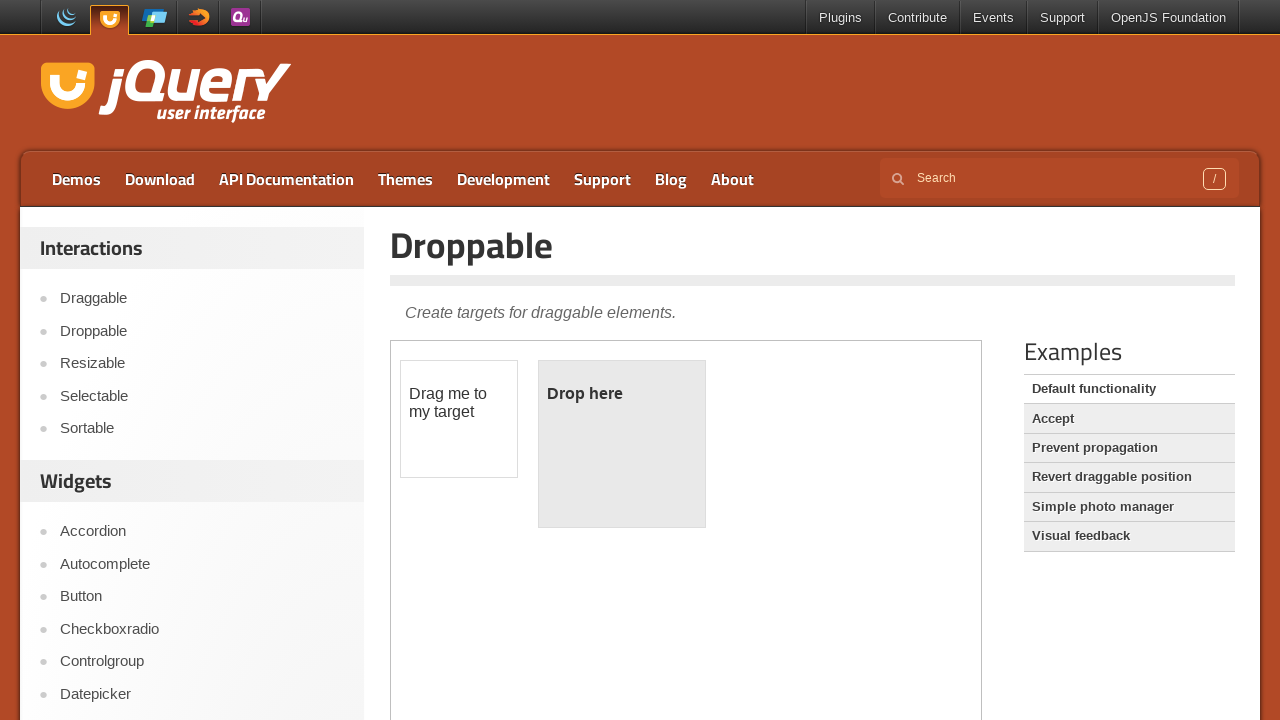

Dragged the source element and dropped it onto the target area at (622, 444)
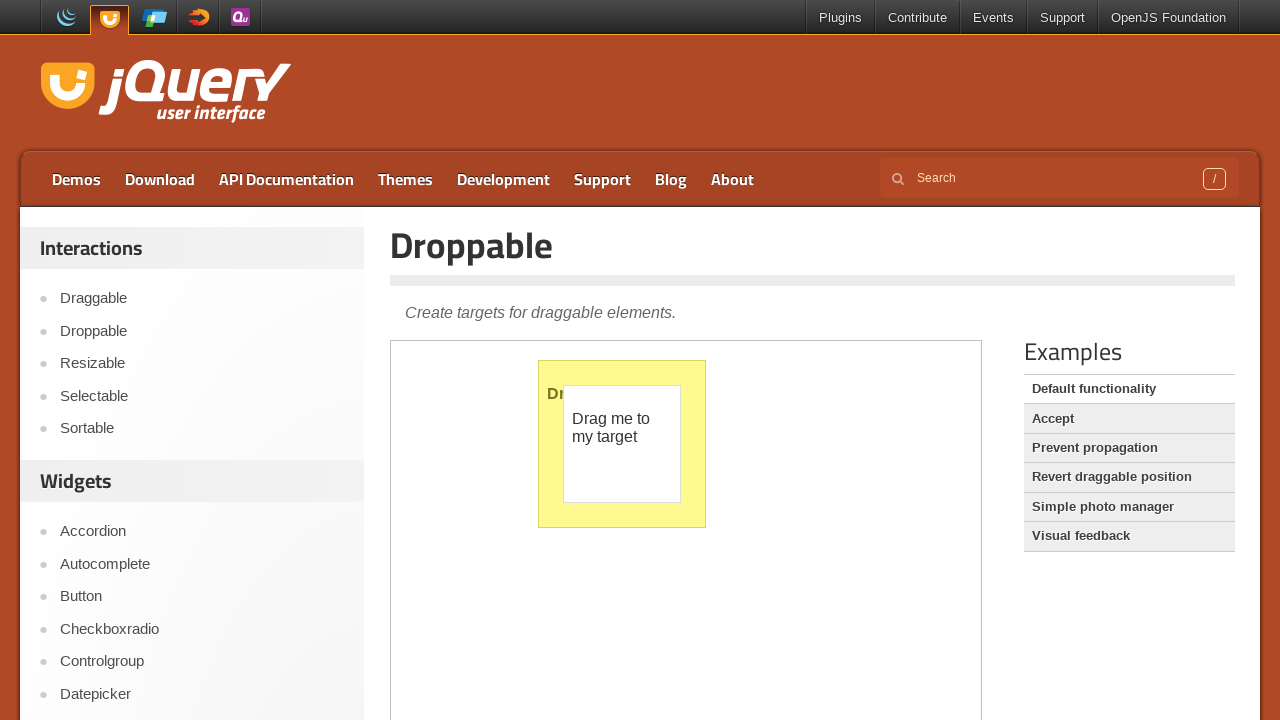

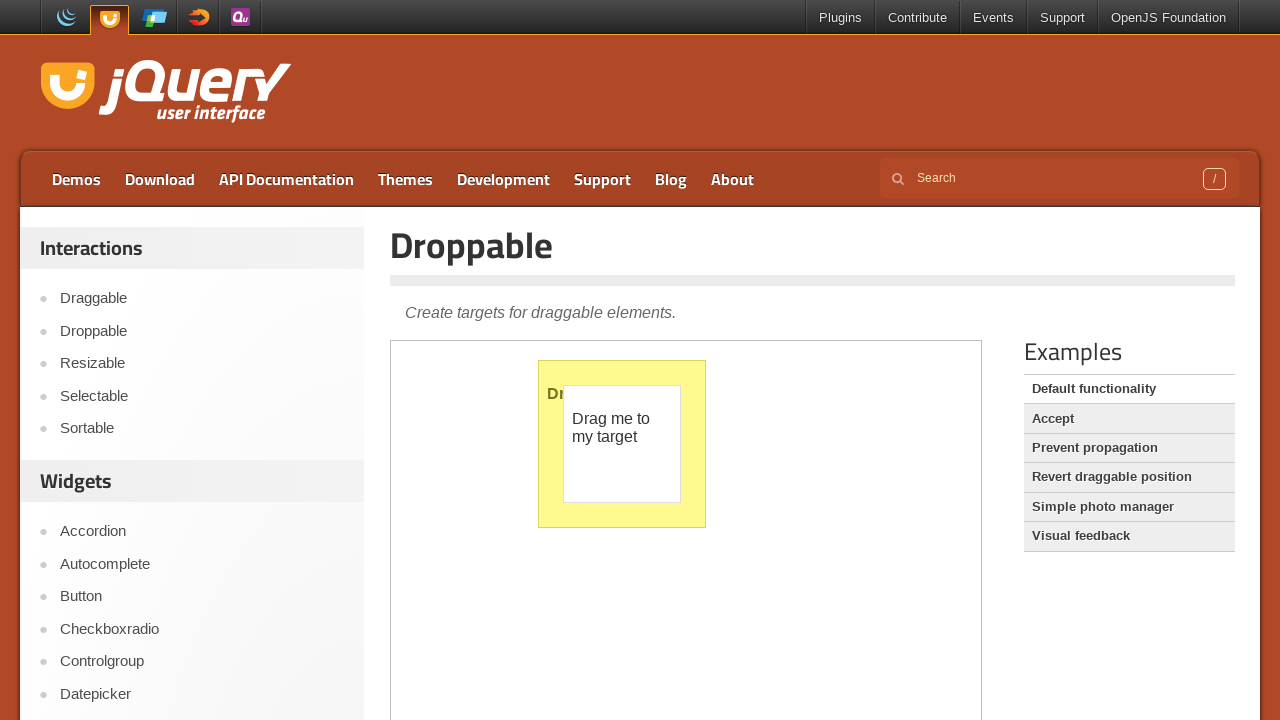